Tests a price range slider UI component by dragging the minimum slider to the right and the maximum slider to the left to adjust the price range

Starting URL: https://www.jqueryscript.net/demo/Price-Range-Slider-jQuery-UI/

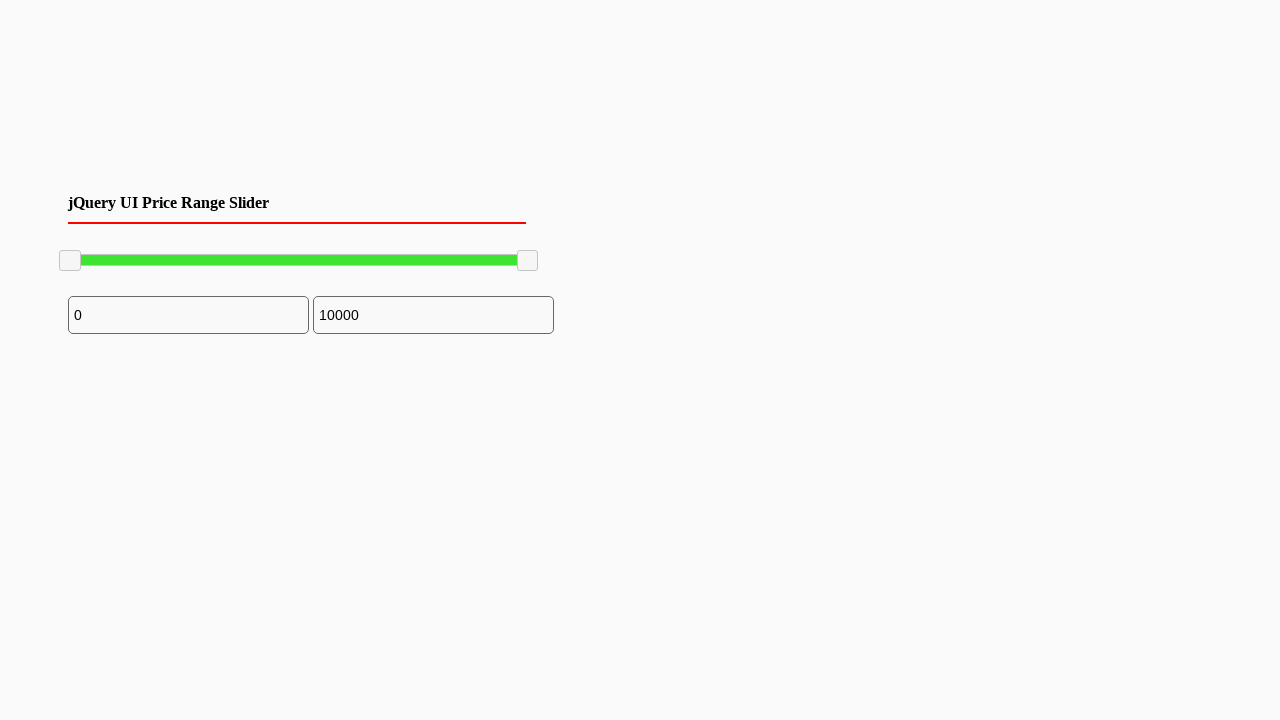

Waited for minimum slider handle to be visible
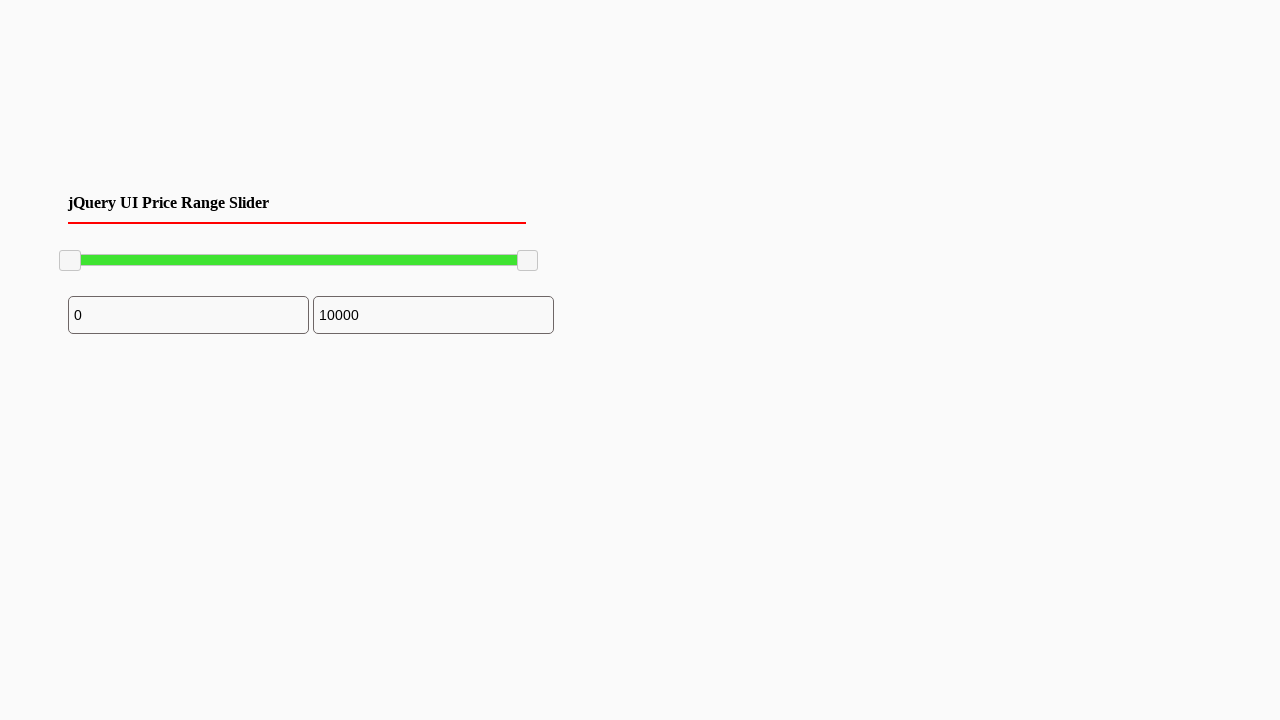

Located minimum slider handle element
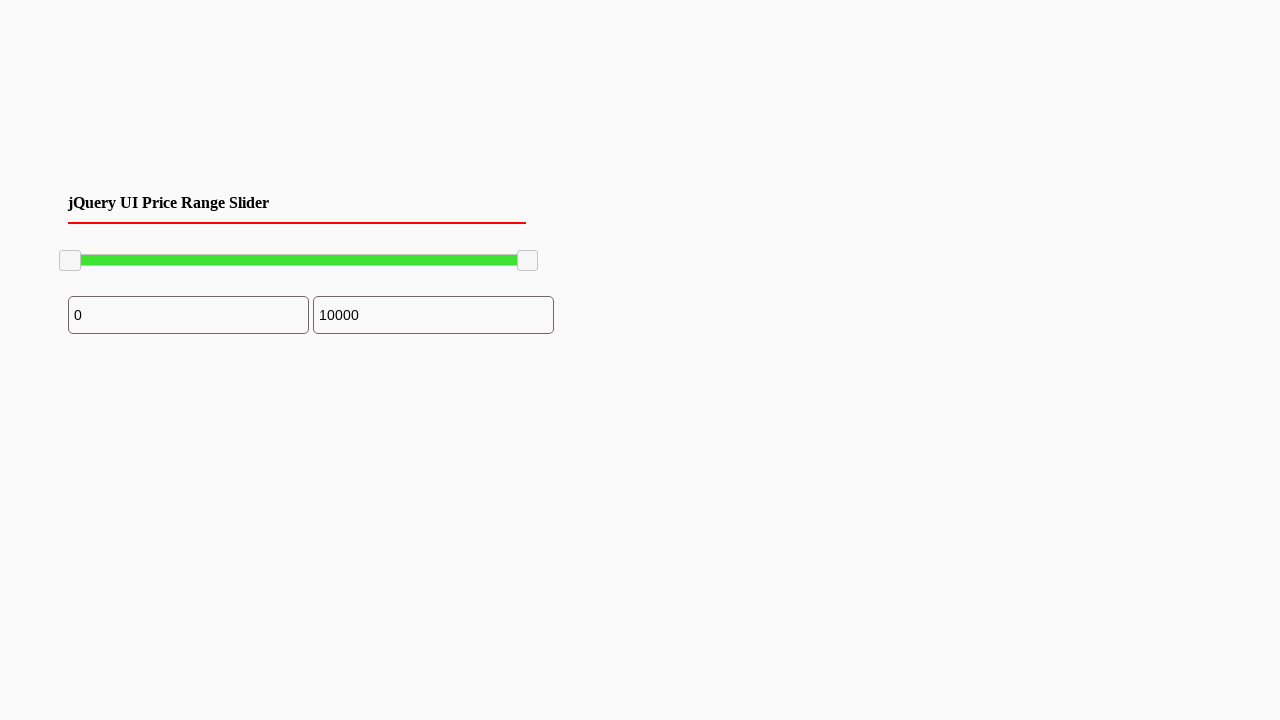

Located maximum slider handle element
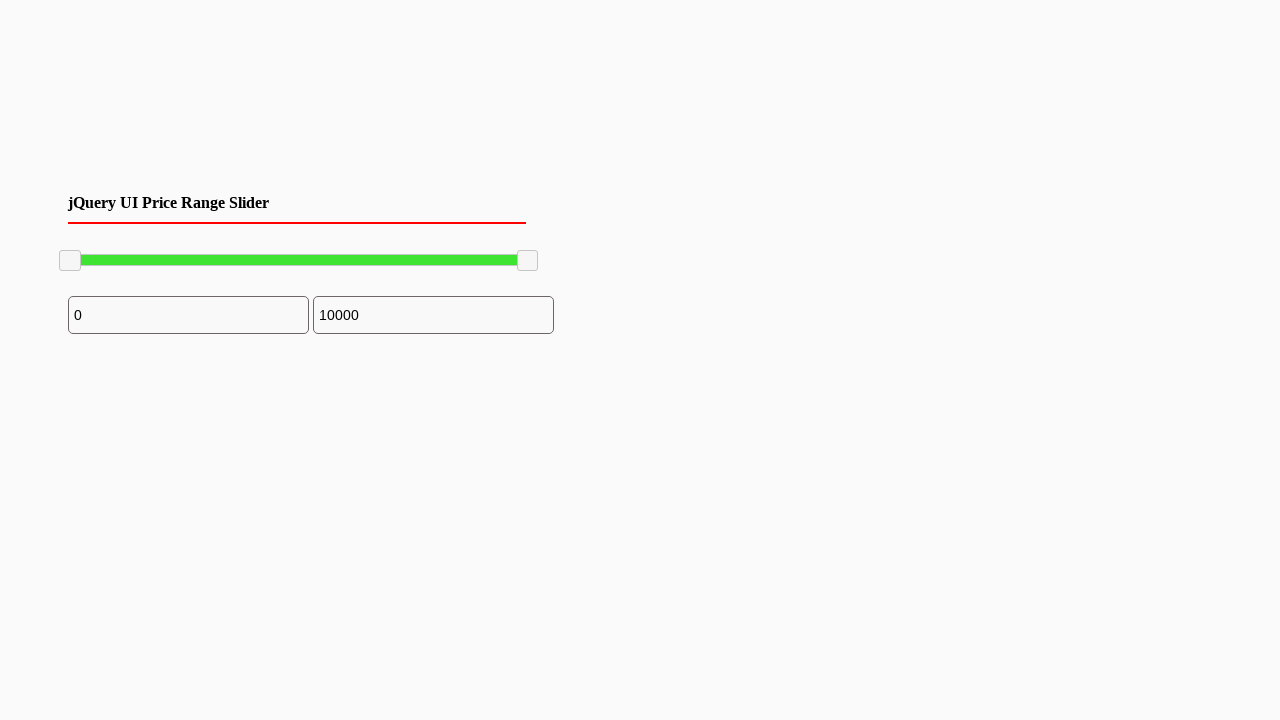

Retrieved bounding box of minimum slider
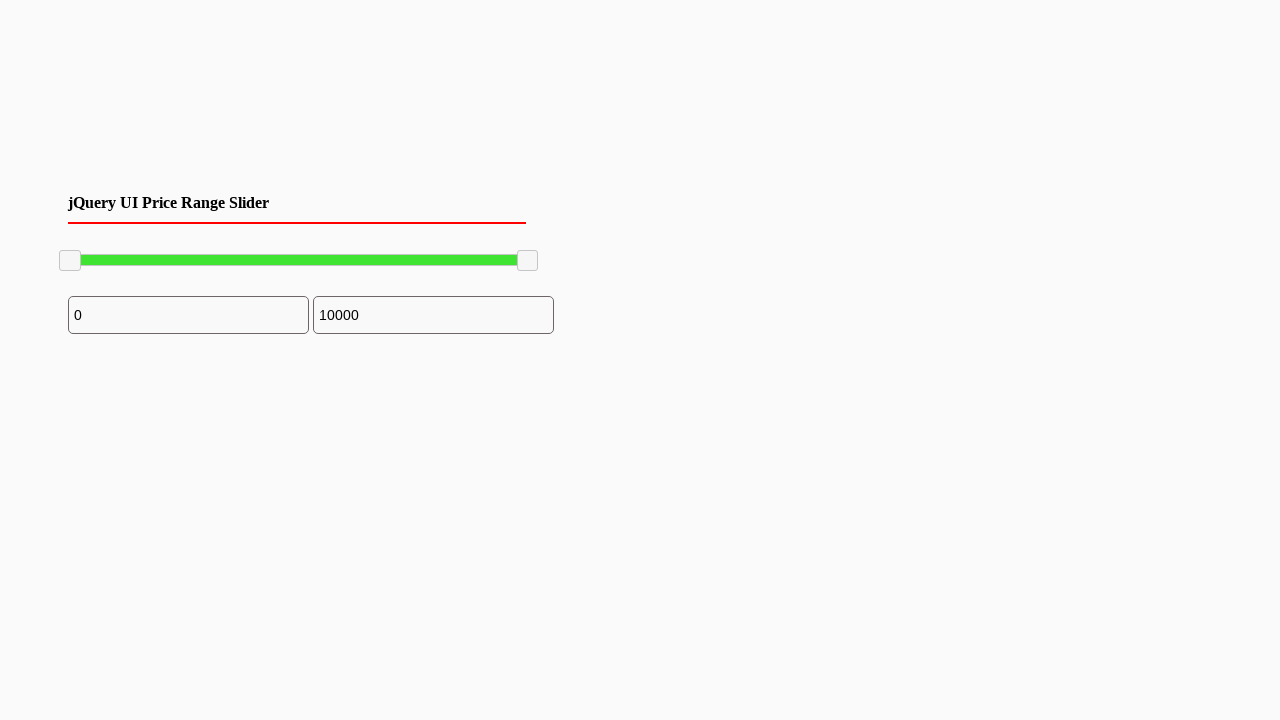

Moved mouse to minimum slider center position at (70, 261)
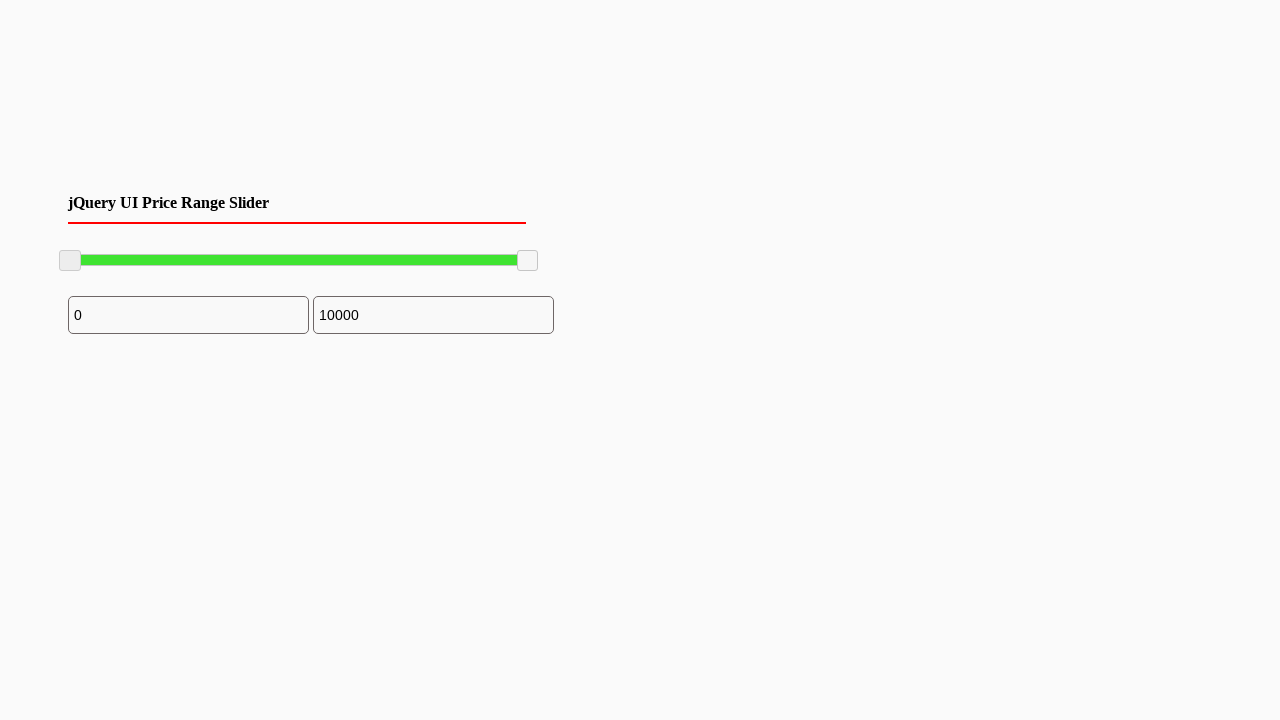

Pressed mouse button on minimum slider at (70, 261)
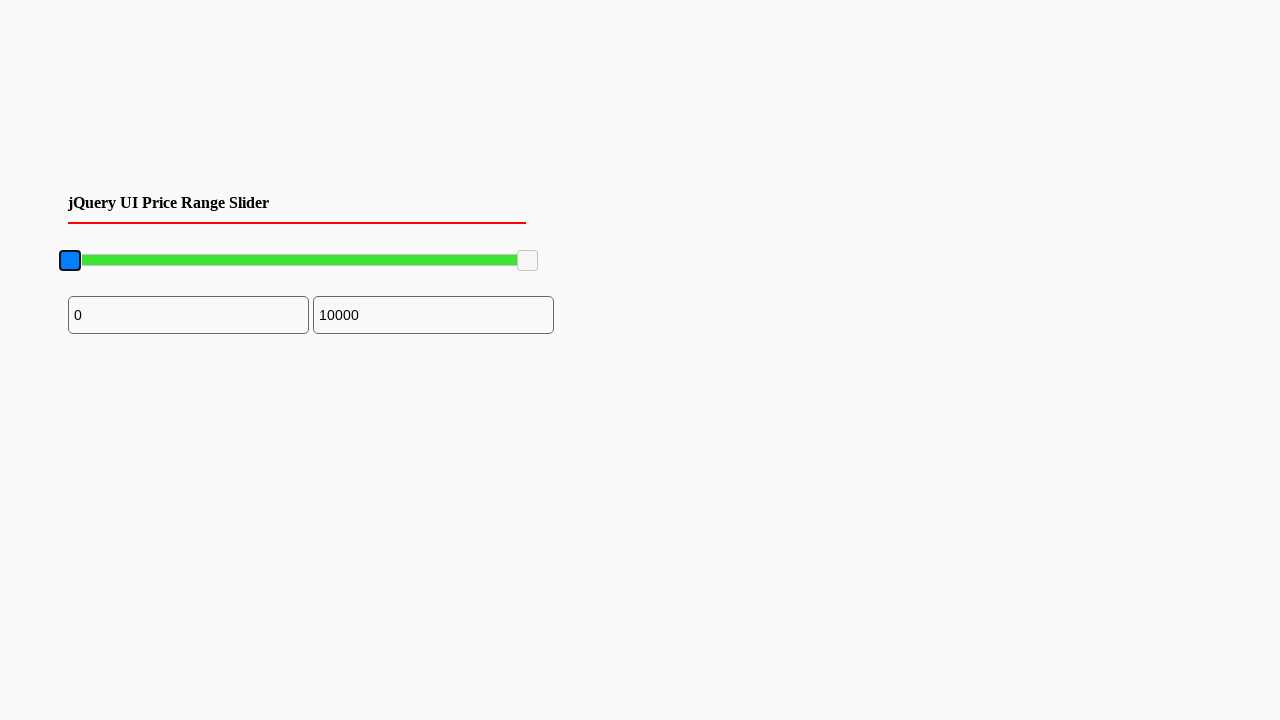

Dragged minimum slider to the right by 100 pixels at (170, 261)
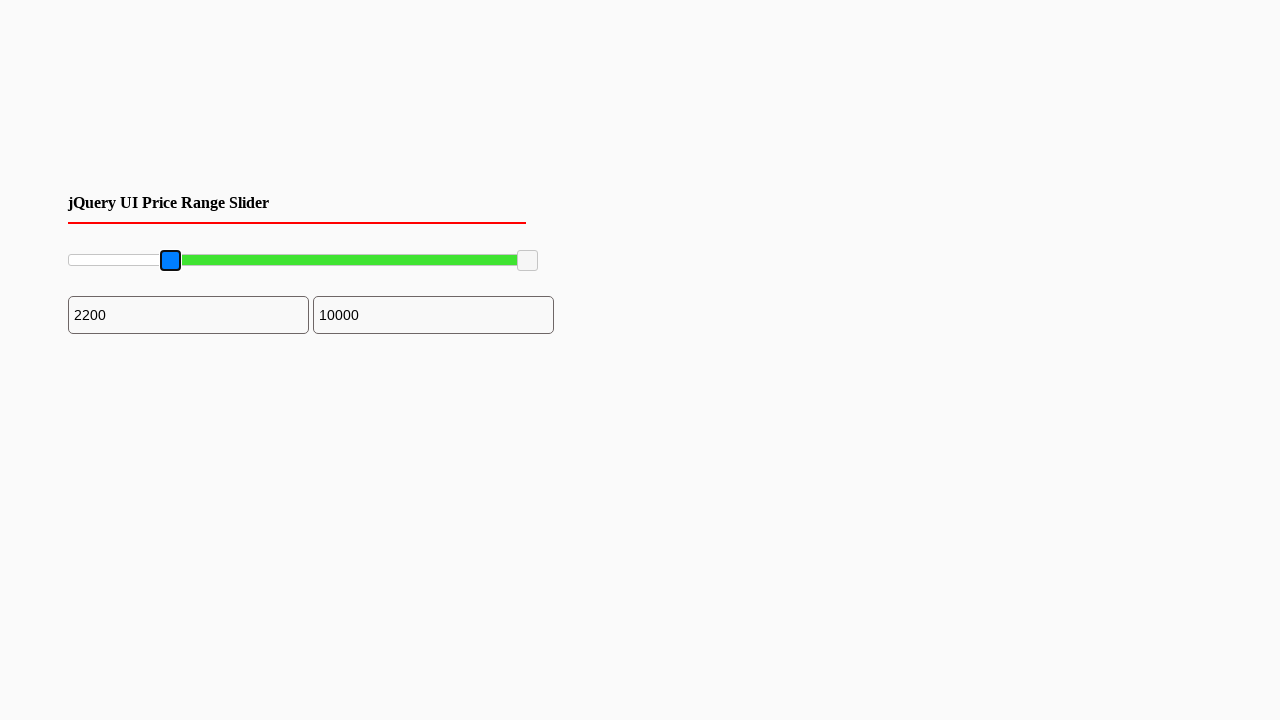

Released mouse button, completing minimum slider drag at (170, 261)
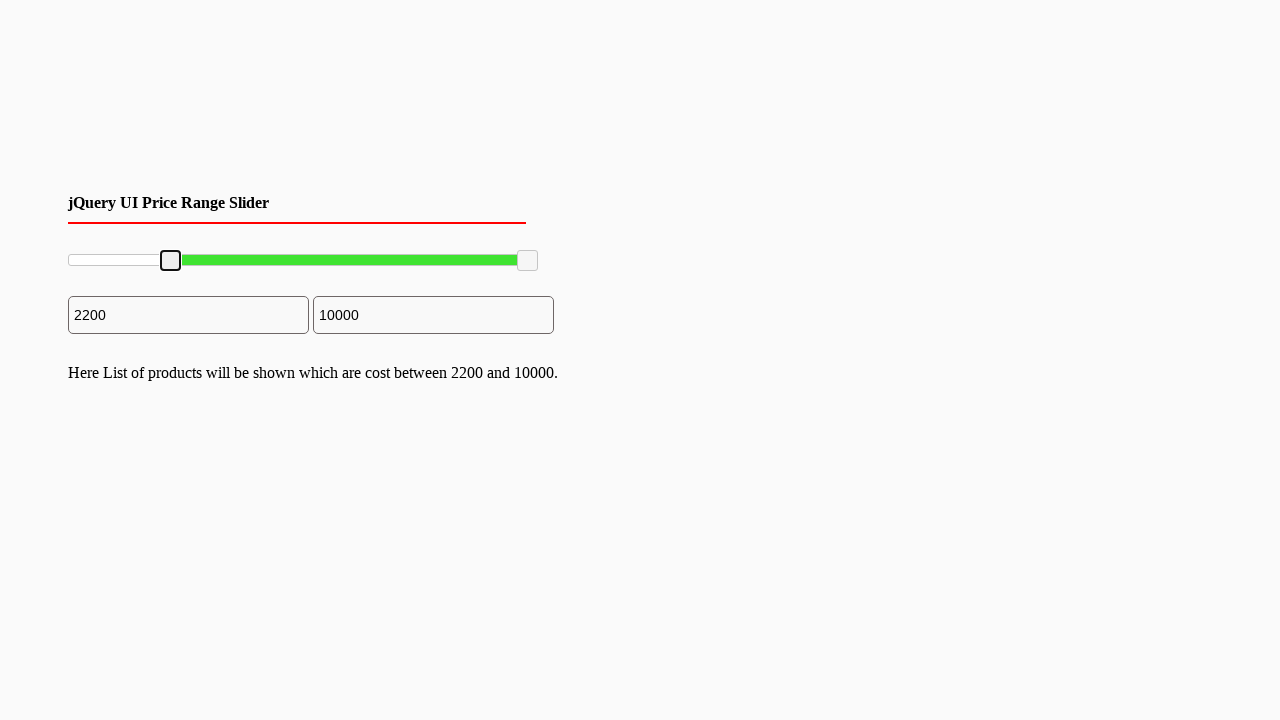

Retrieved bounding box of maximum slider
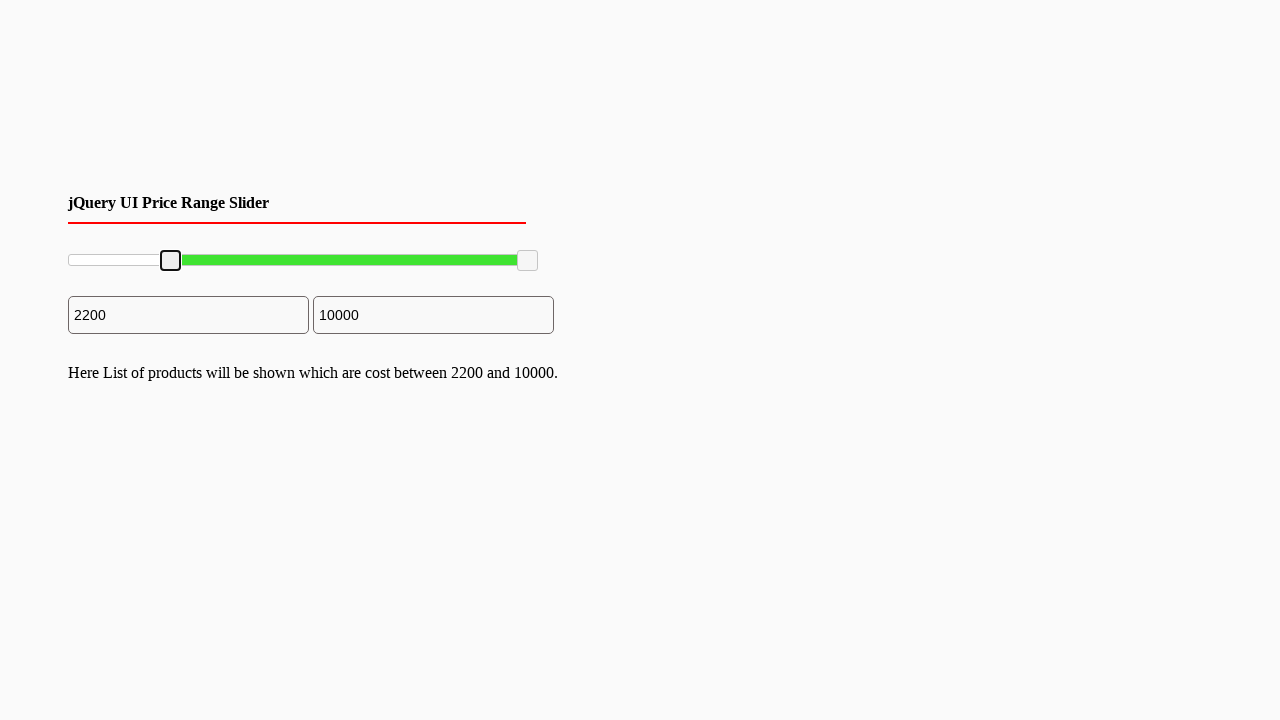

Moved mouse to maximum slider center position at (528, 261)
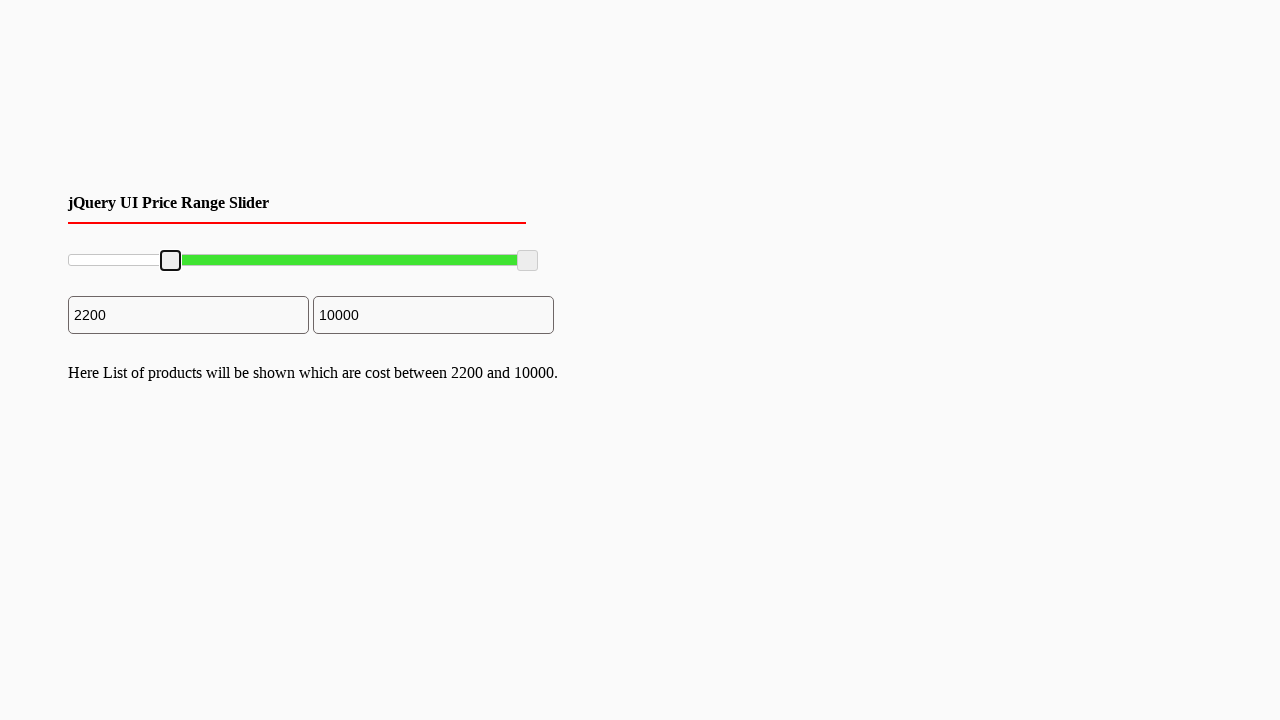

Pressed mouse button on maximum slider at (528, 261)
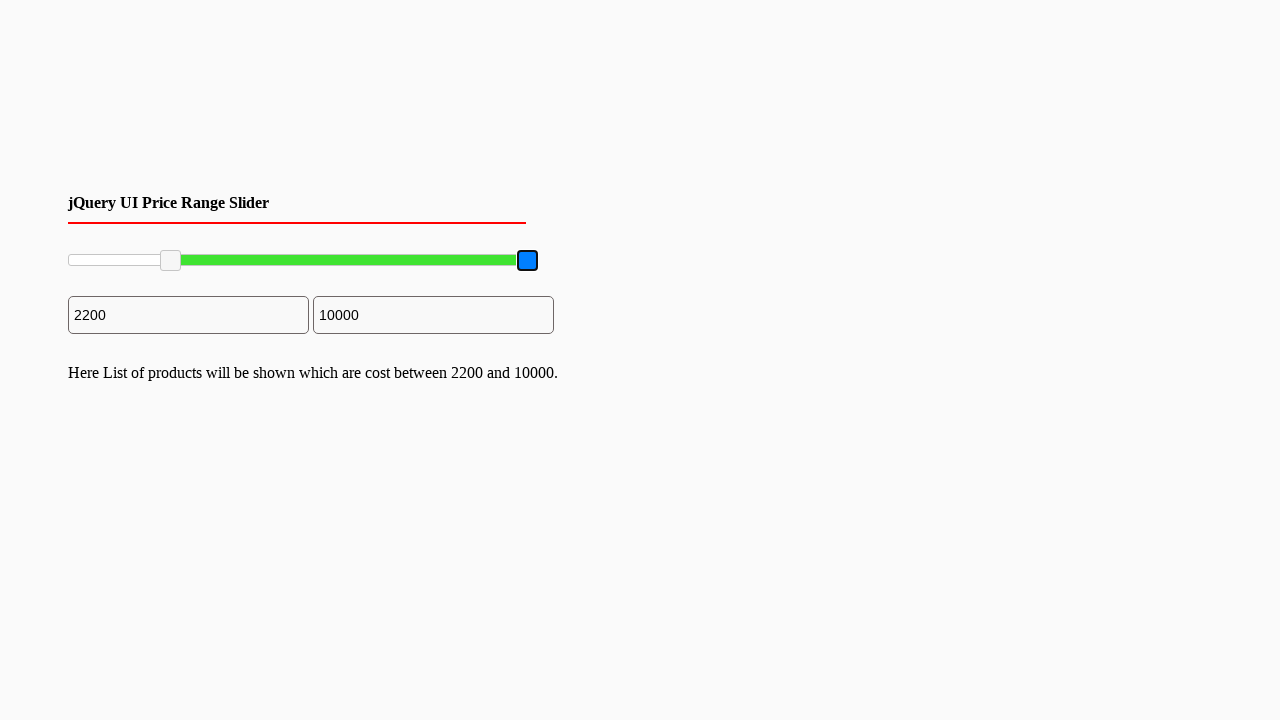

Dragged maximum slider to the left by 39 pixels at (489, 261)
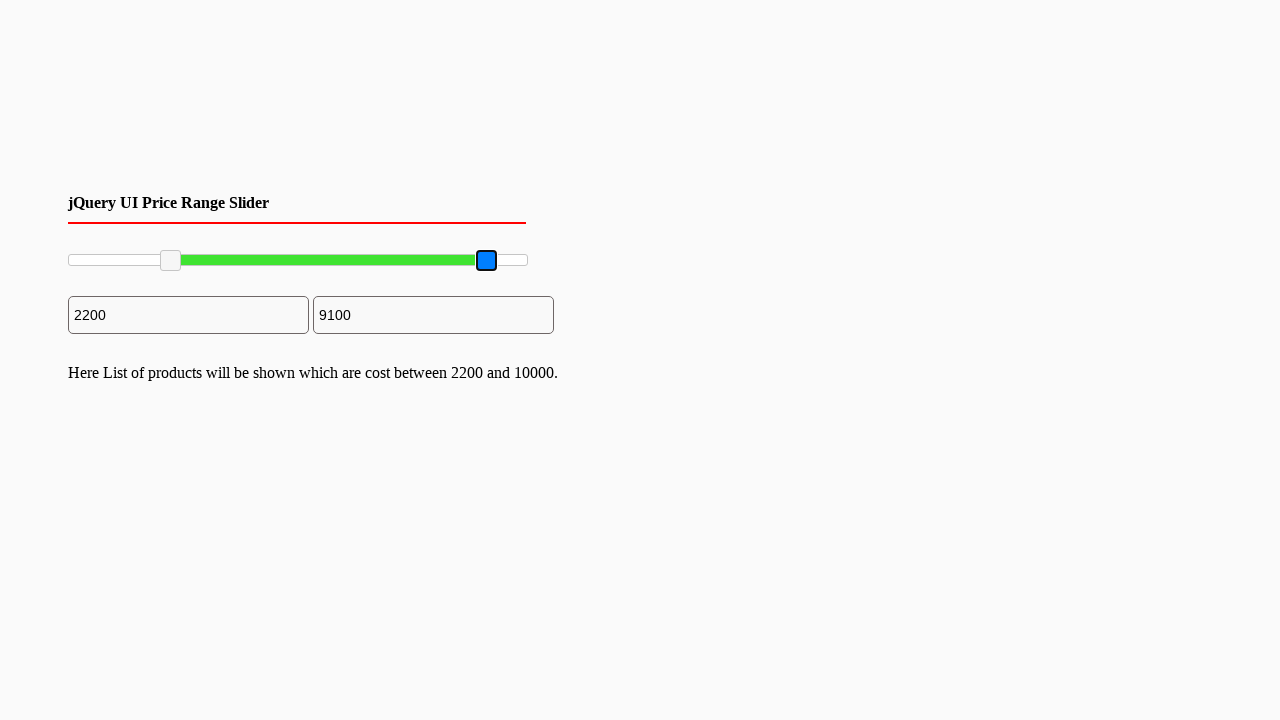

Released mouse button, completing maximum slider drag at (489, 261)
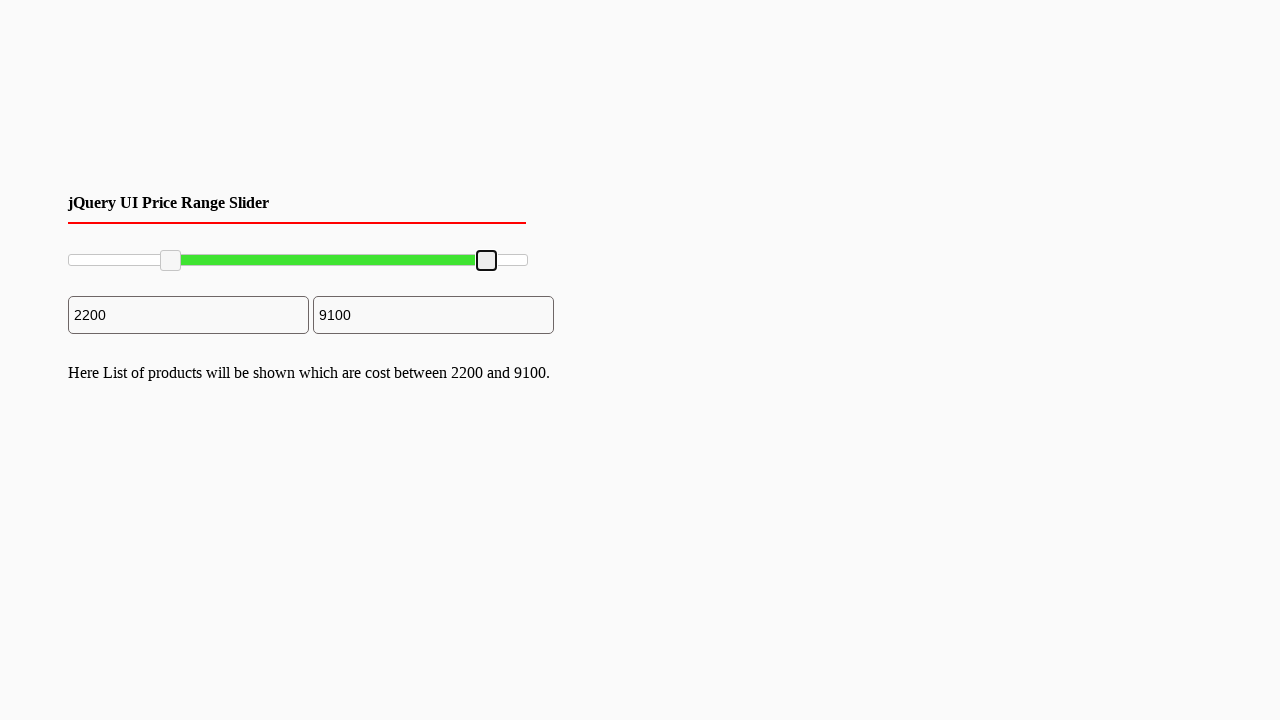

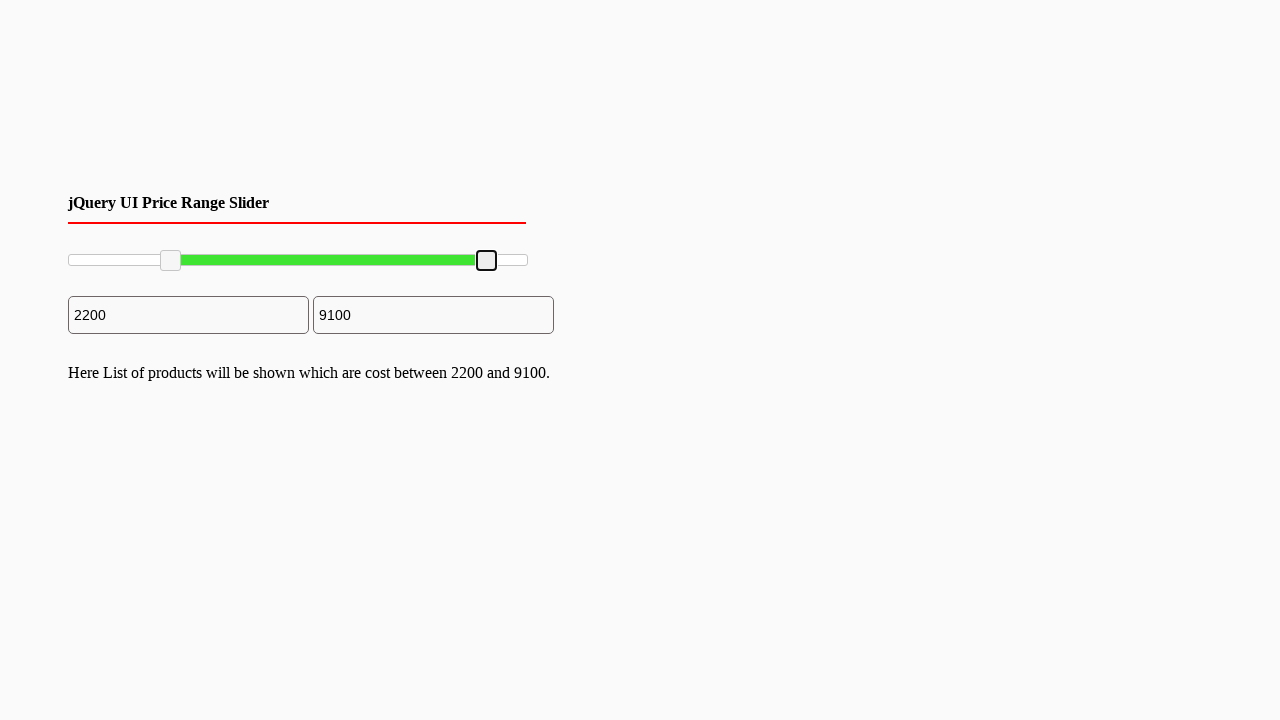